Fills out a form with first name, last name, and email, then submits it by clicking the button

Starting URL: http://secure-retreat-92358.herokuapp.com/

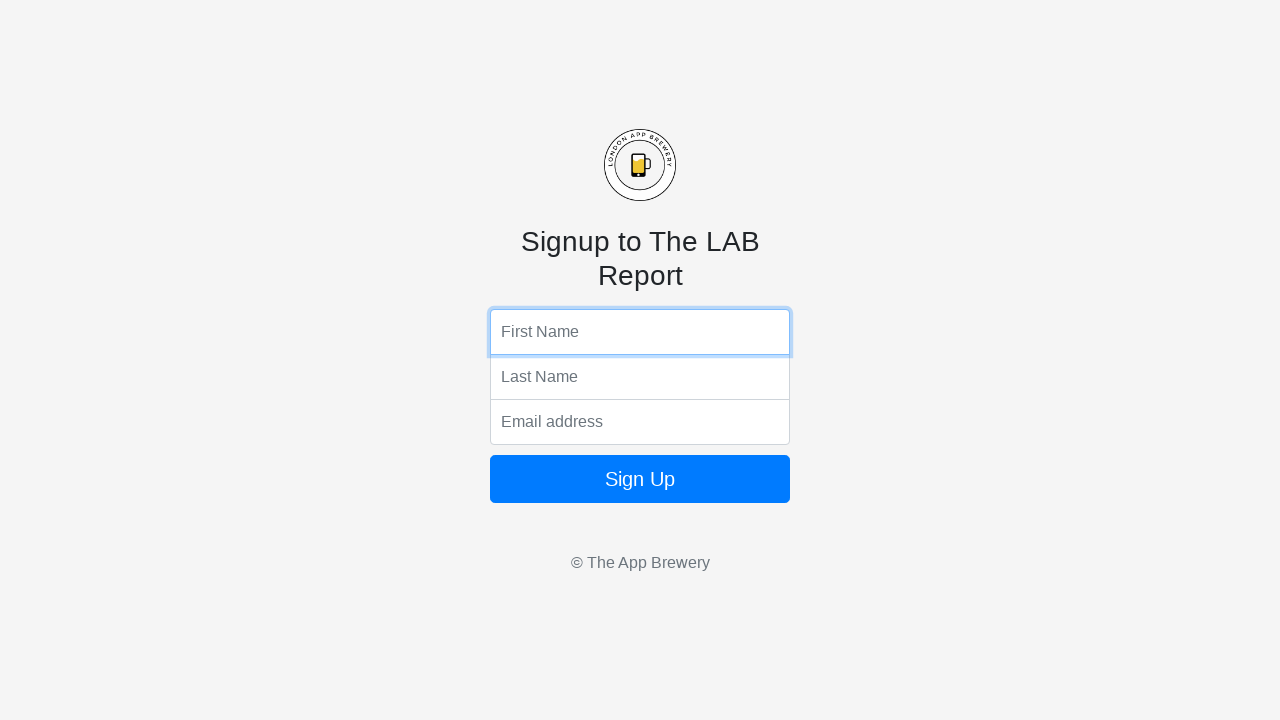

Filled first name field with 'John' on input[name='fName']
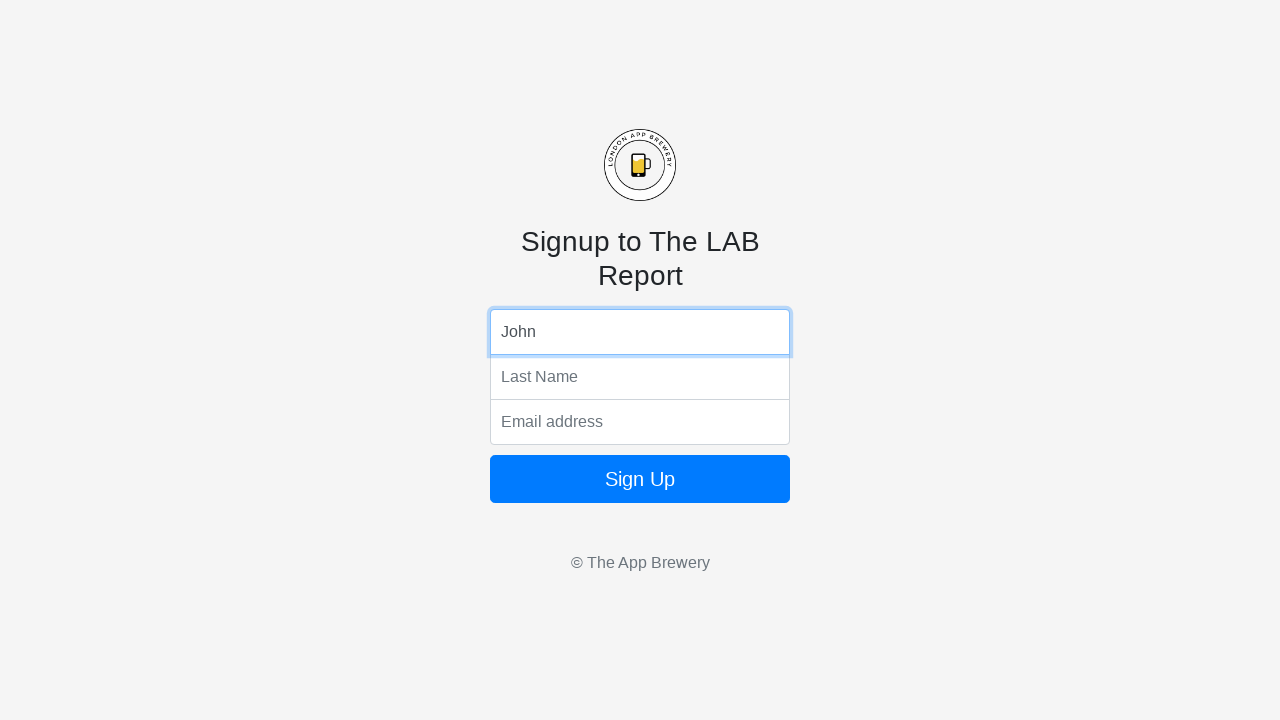

Filled last name field with 'Smith' on input[name='lName']
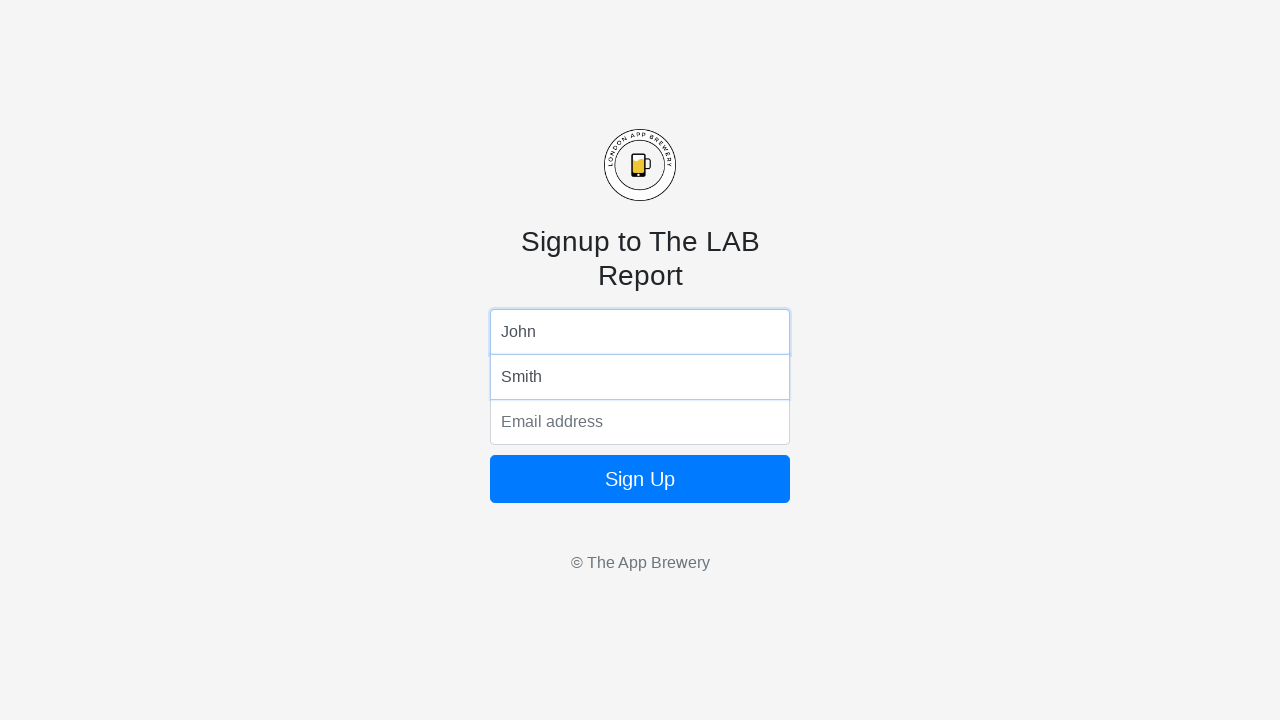

Filled email field with 'john.smith@example.com' on input[name='email']
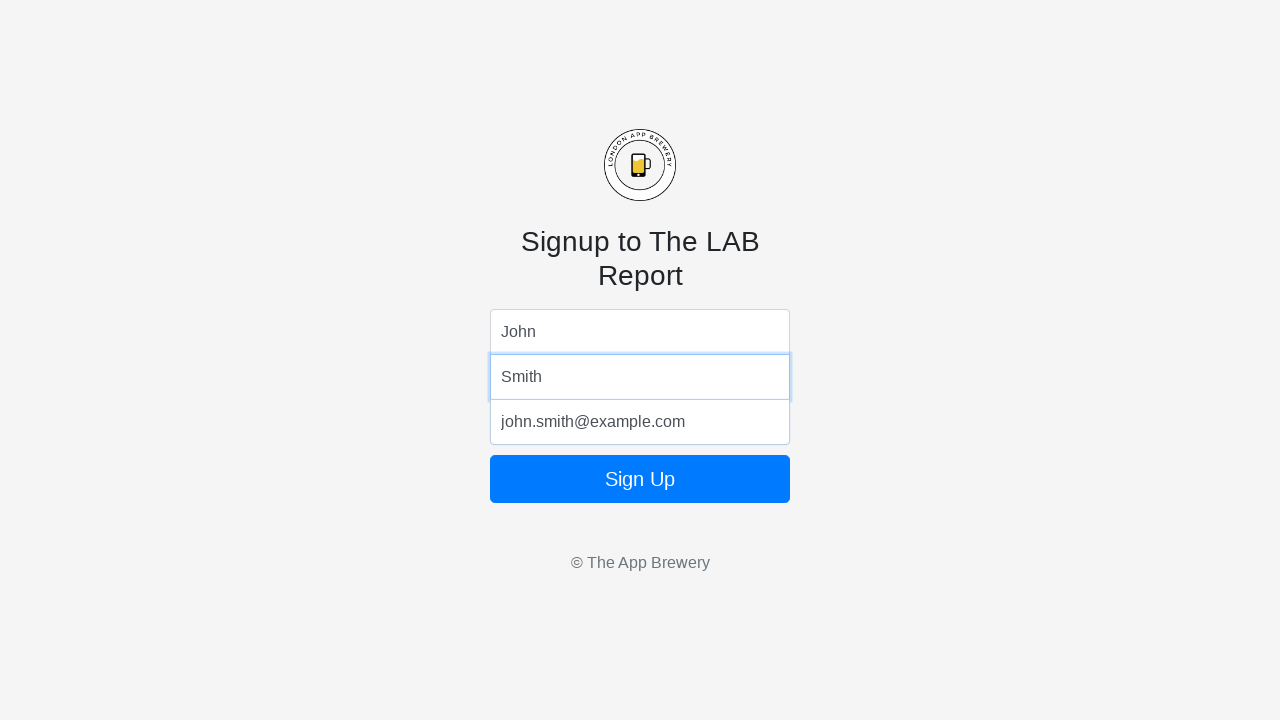

Clicked submit button to submit form at (640, 479) on button
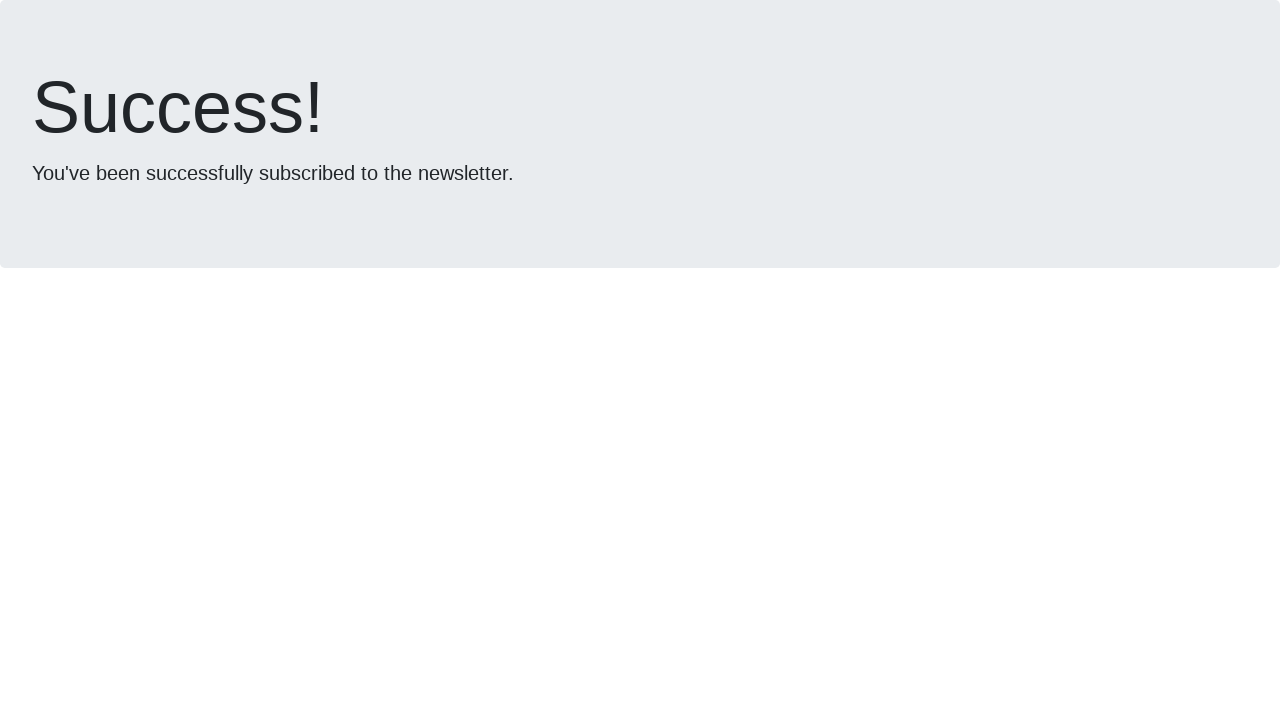

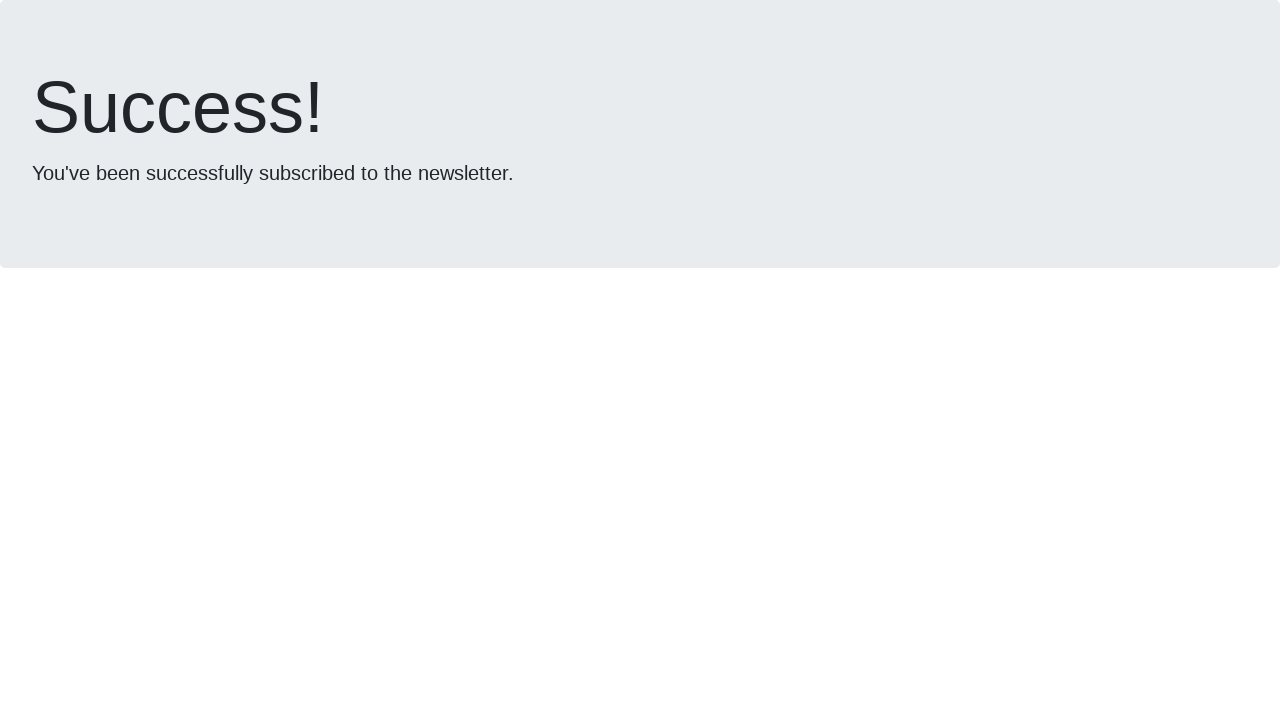